Tests the CIT Bank Certificate of Deposit calculator by filling in initial deposit amount, term length, APR rate, and compounding frequency, then submitting to calculate the total value.

Starting URL: https://www.cit.com/cit-bank/resources/calculators/certificate-of-deposit-calculator/

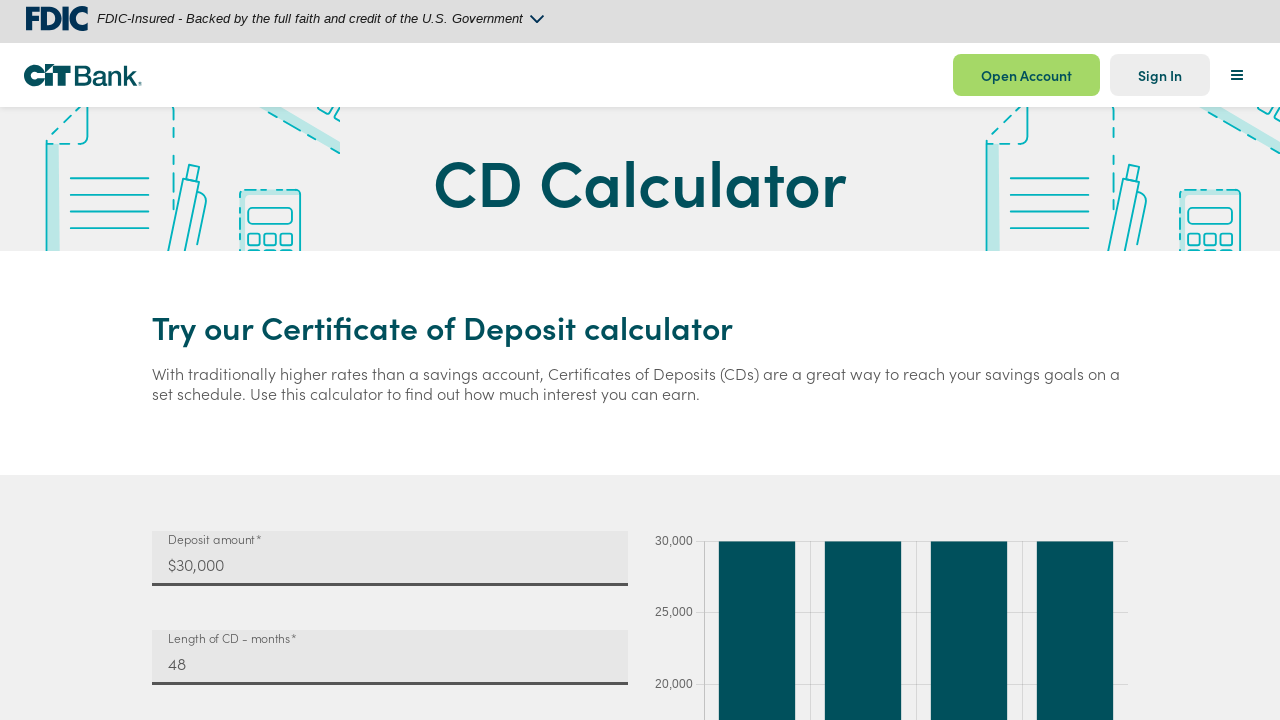

Waited for calculator form to load
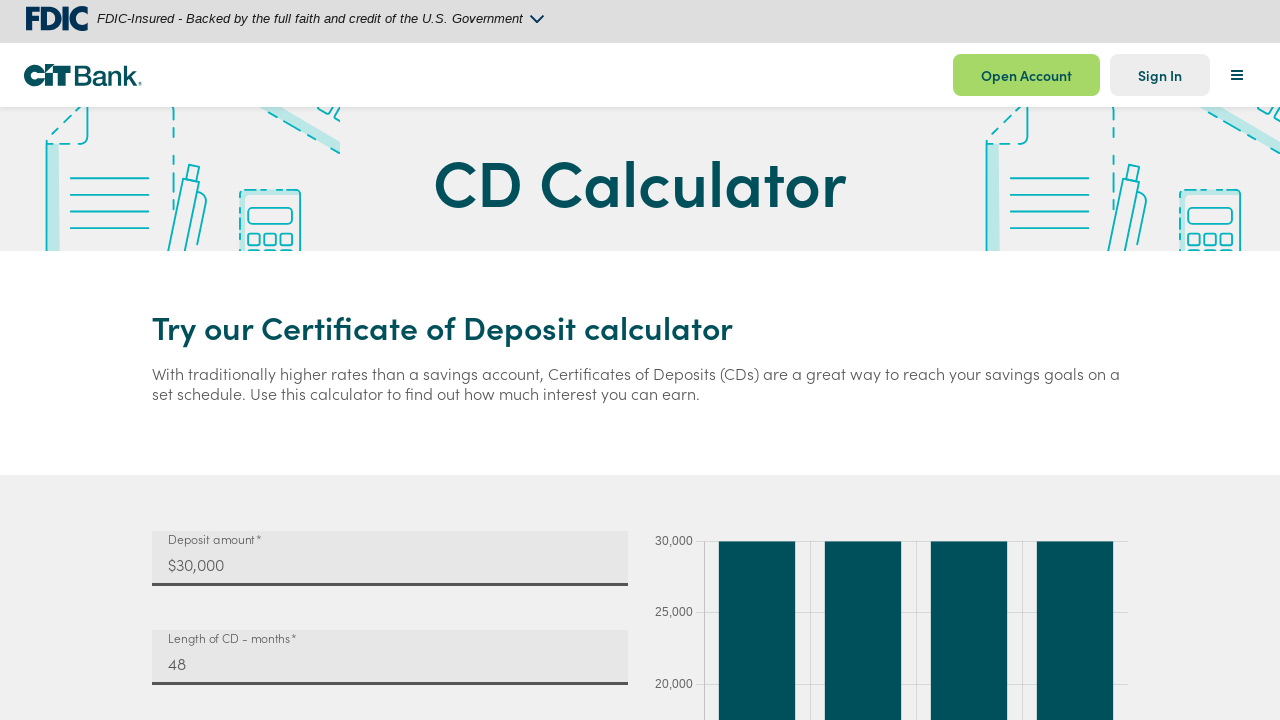

Located initial deposit input field
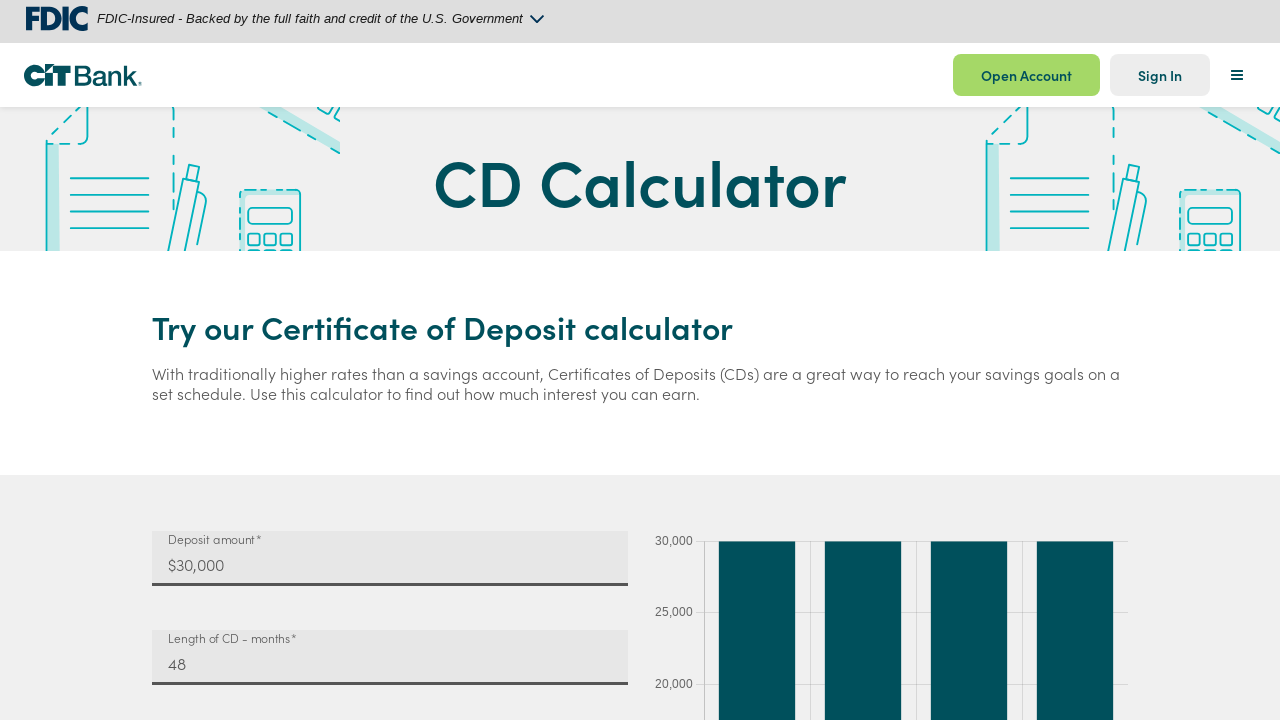

Cleared initial deposit input field on input#mat-input-0
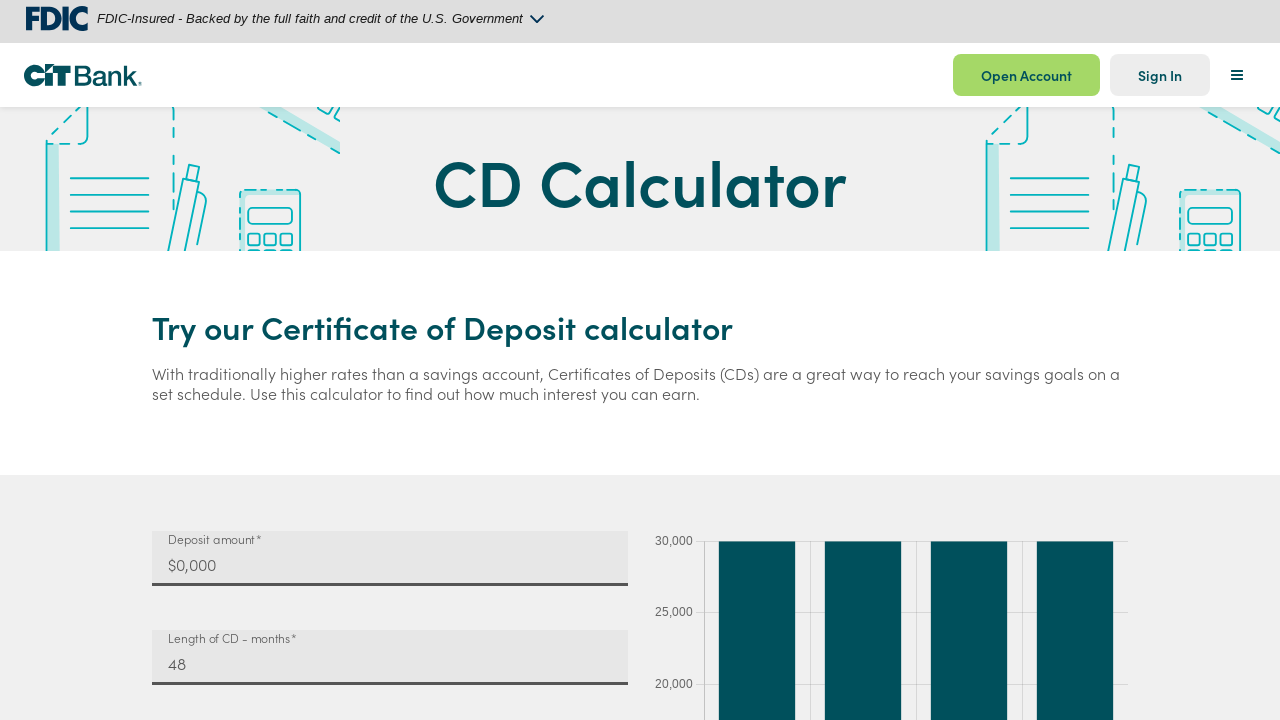

Filled initial deposit amount with $10,000 on input#mat-input-0
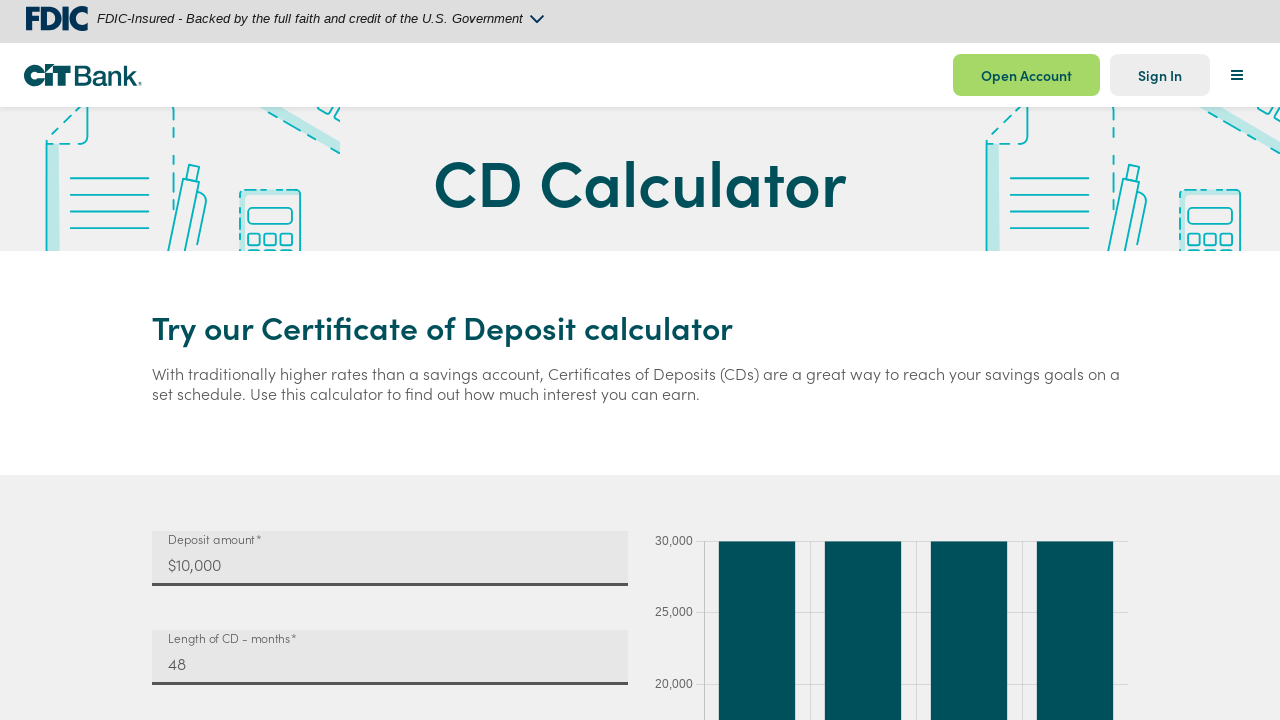

Located term length input field
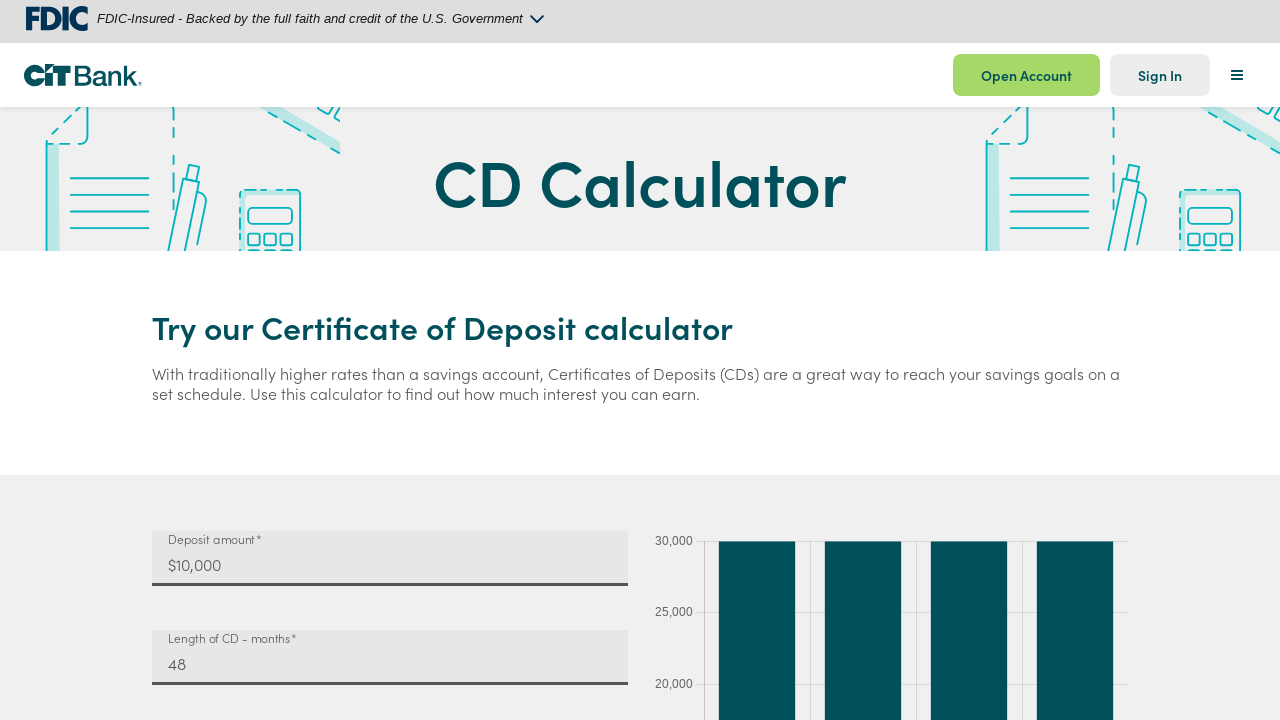

Cleared term length input field on input#mat-input-1
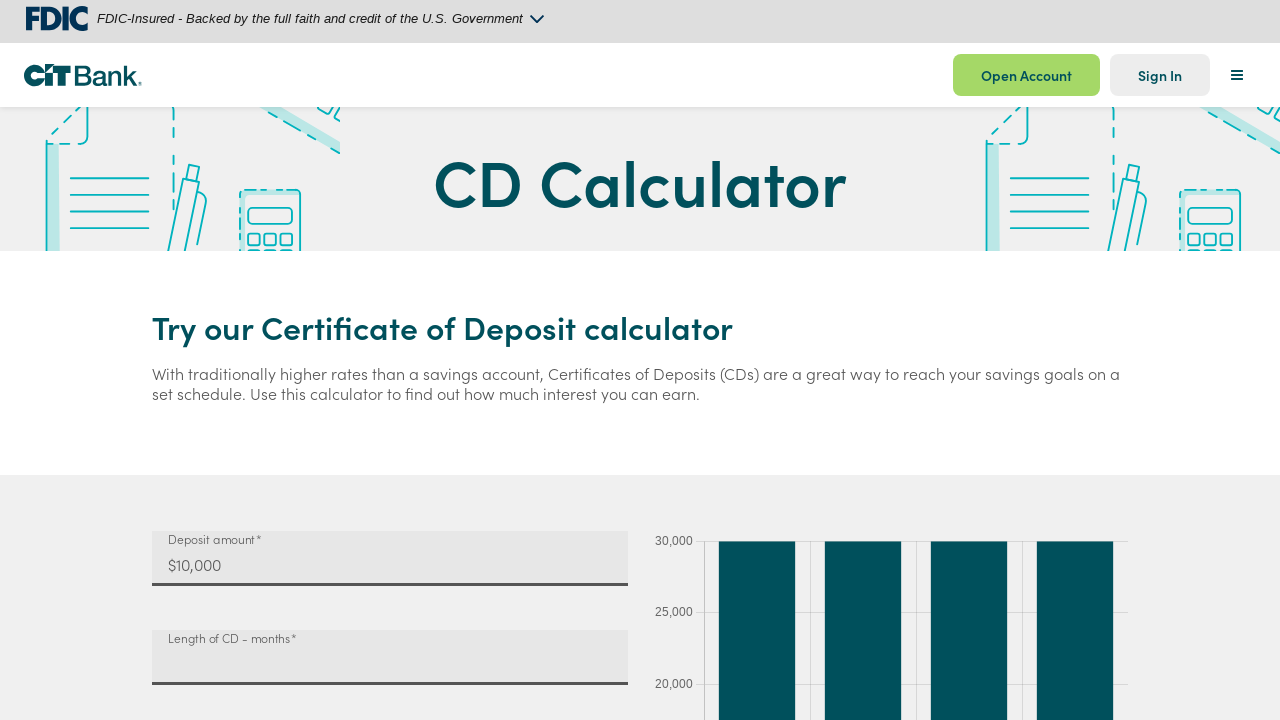

Filled term length with 12 months on input#mat-input-1
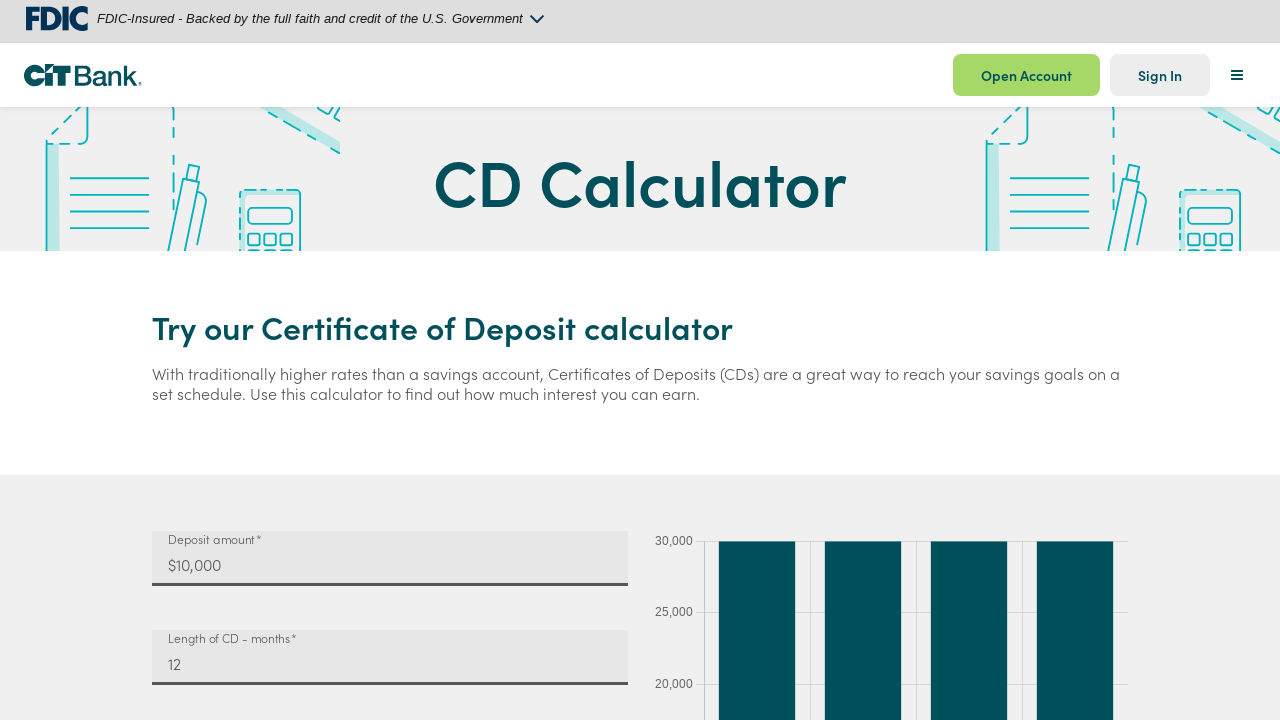

Located APR input field
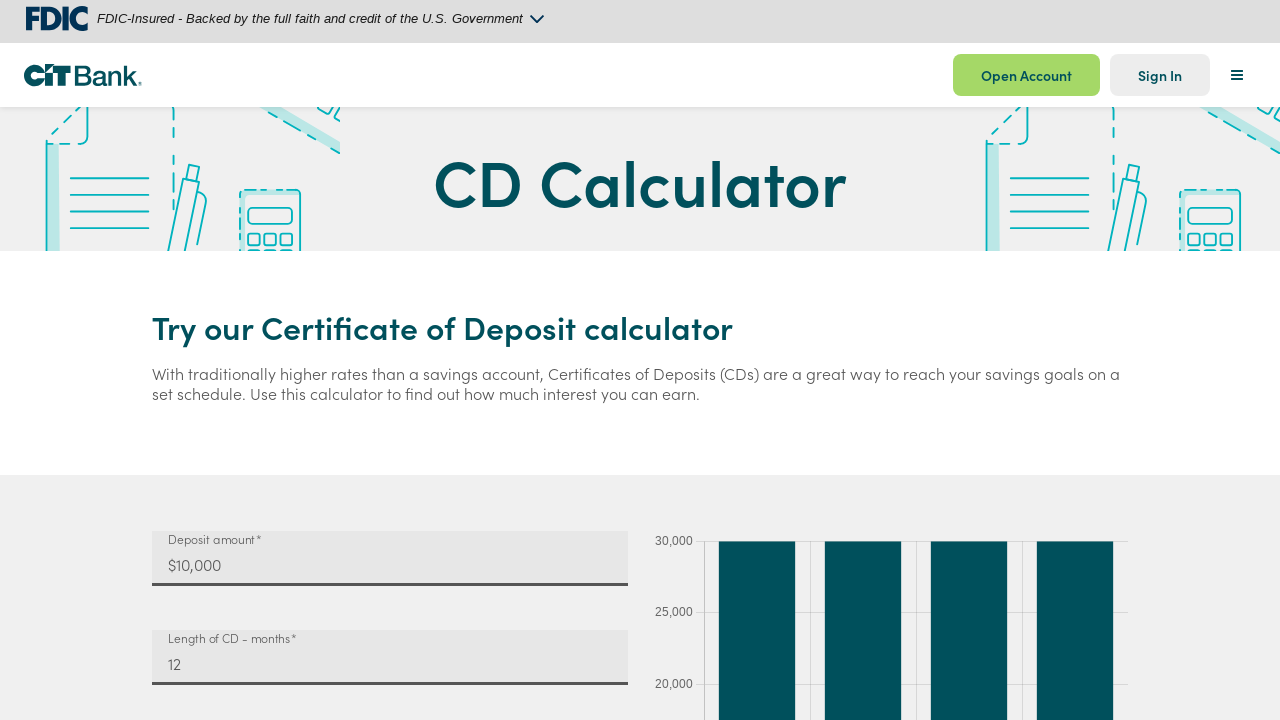

Cleared APR input field on input#mat-input-2
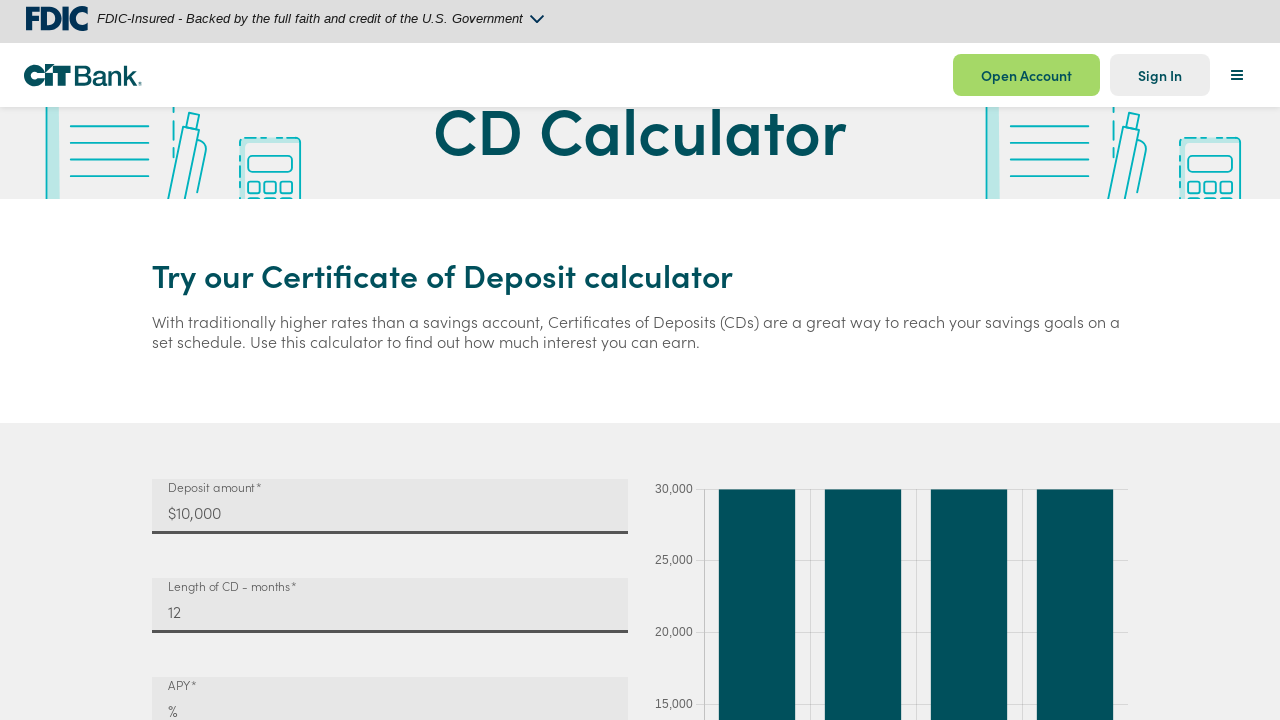

Filled APR with 4.5% on input#mat-input-2
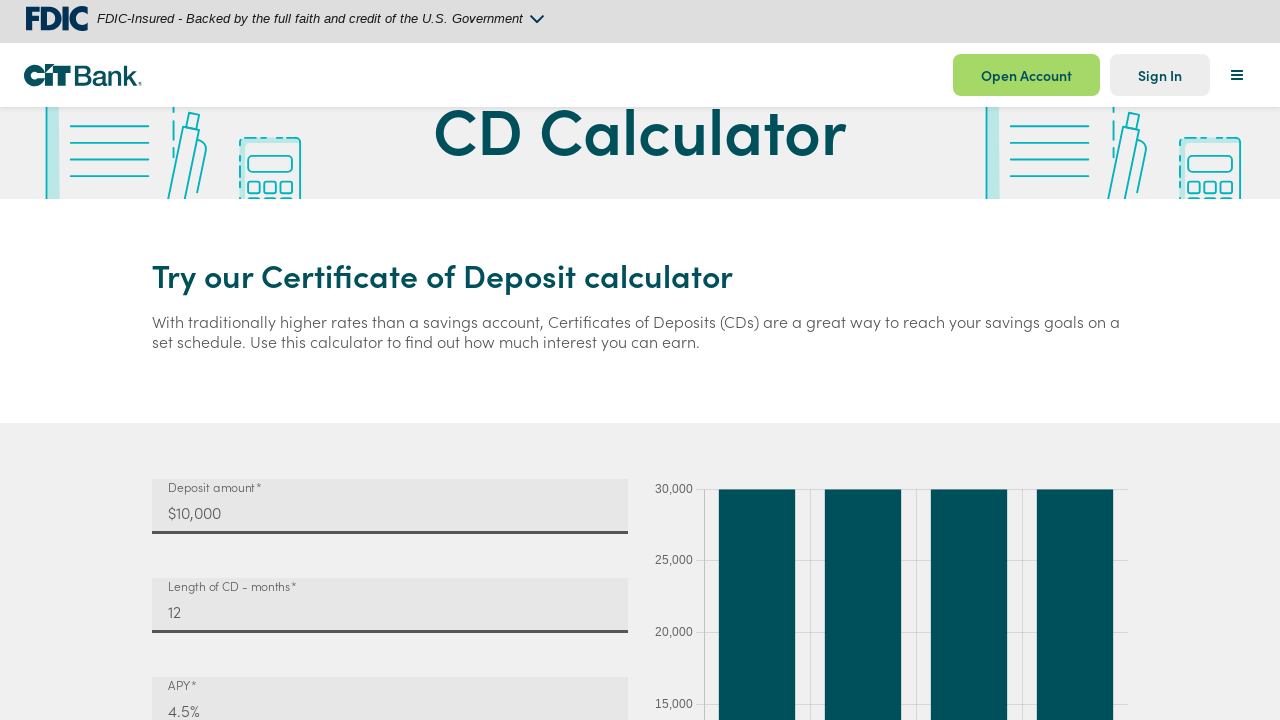

Clicked on compounding frequency dropdown at (390, 360) on mat-select#mat-select-0
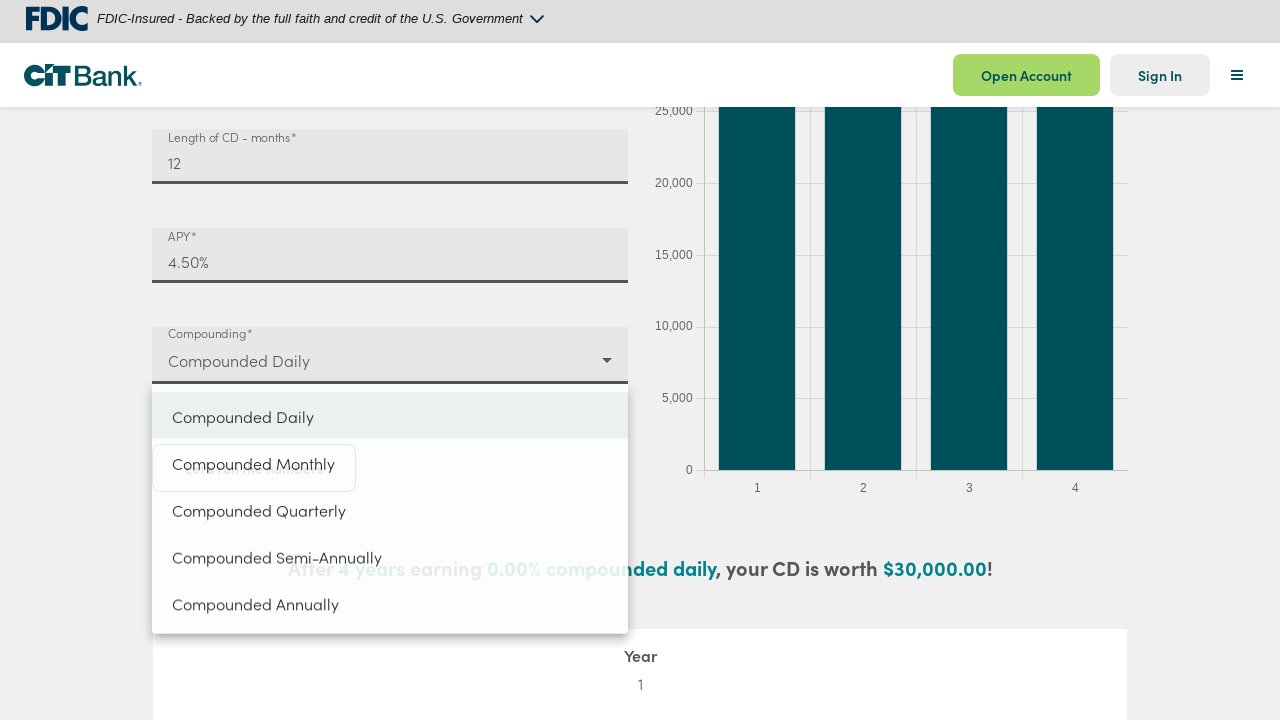

Waited for dropdown options to appear
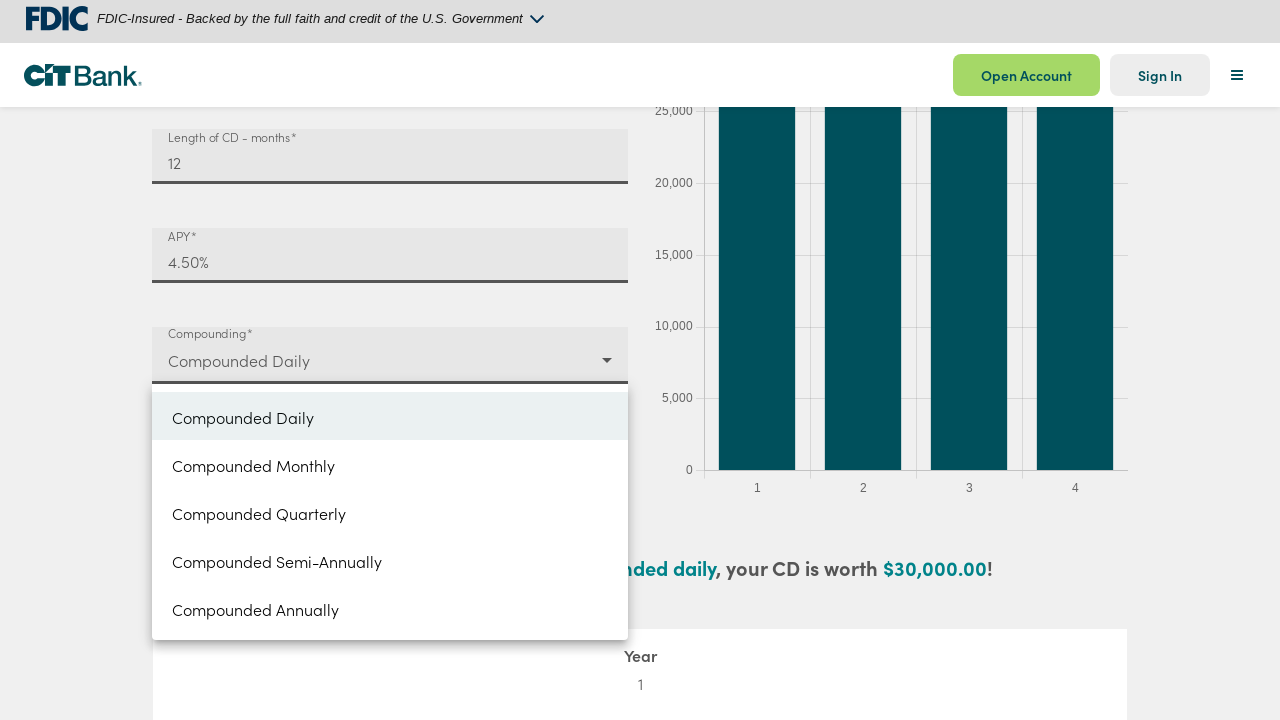

Selected 'Monthly' from compounding frequency dropdown at (390, 464) on mat-option:has-text('Monthly')
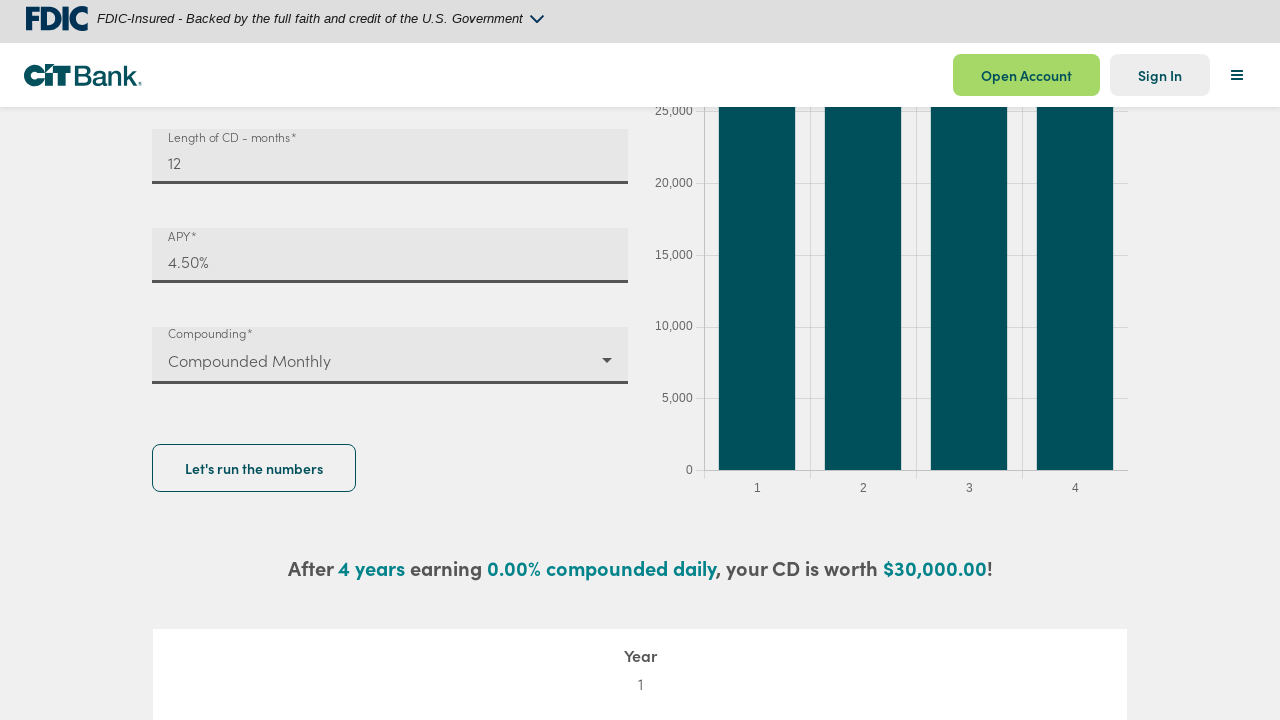

Clicked calculate button to compute CD value at (254, 468) on button#CIT-chart-submit
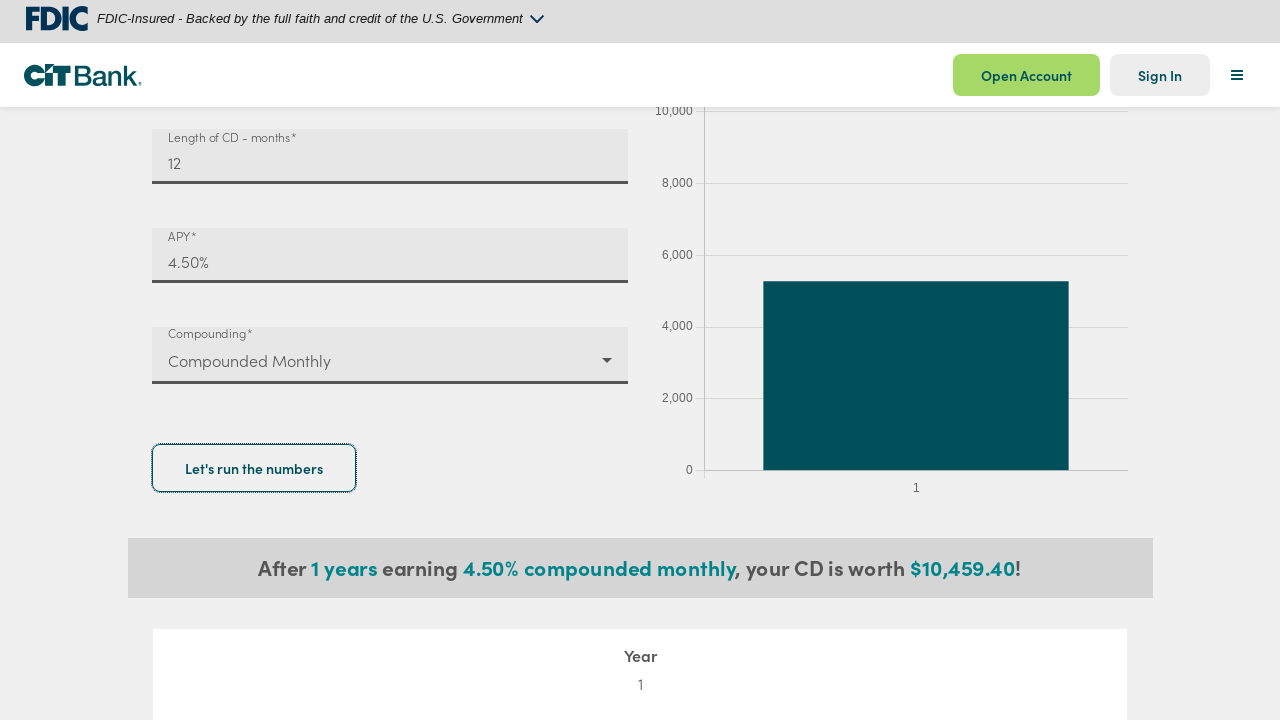

Waited for calculation result to display
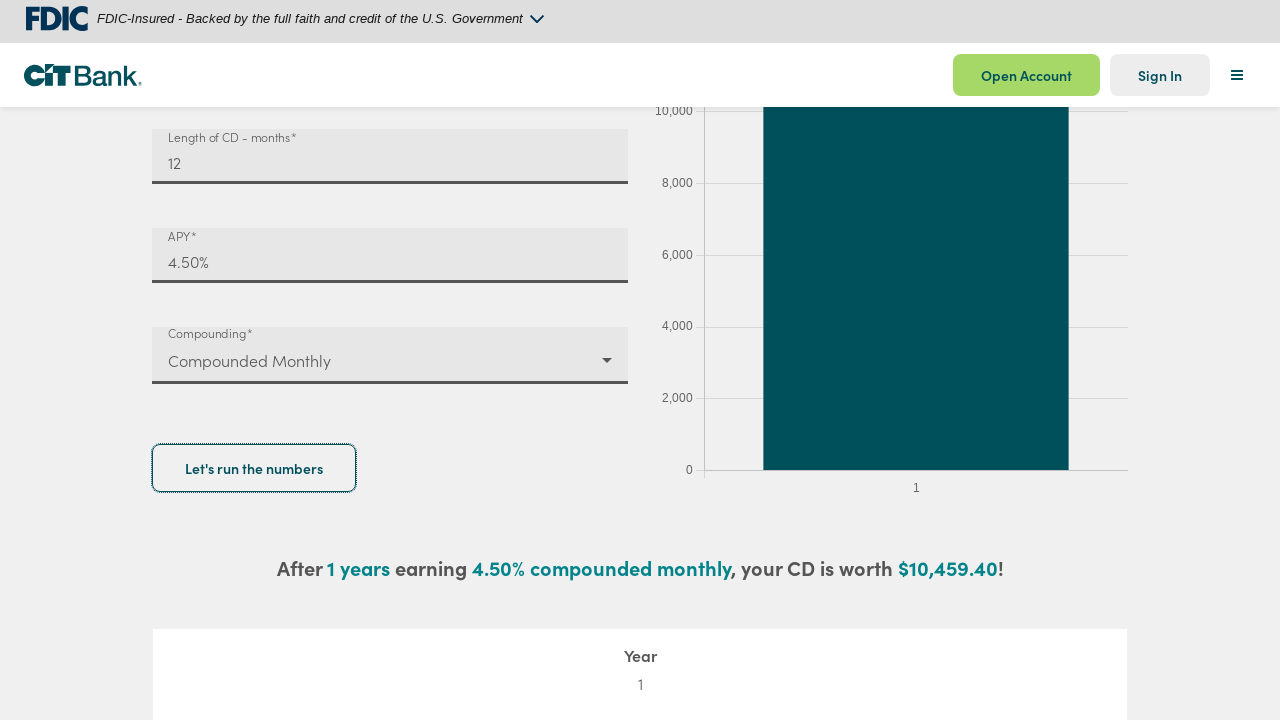

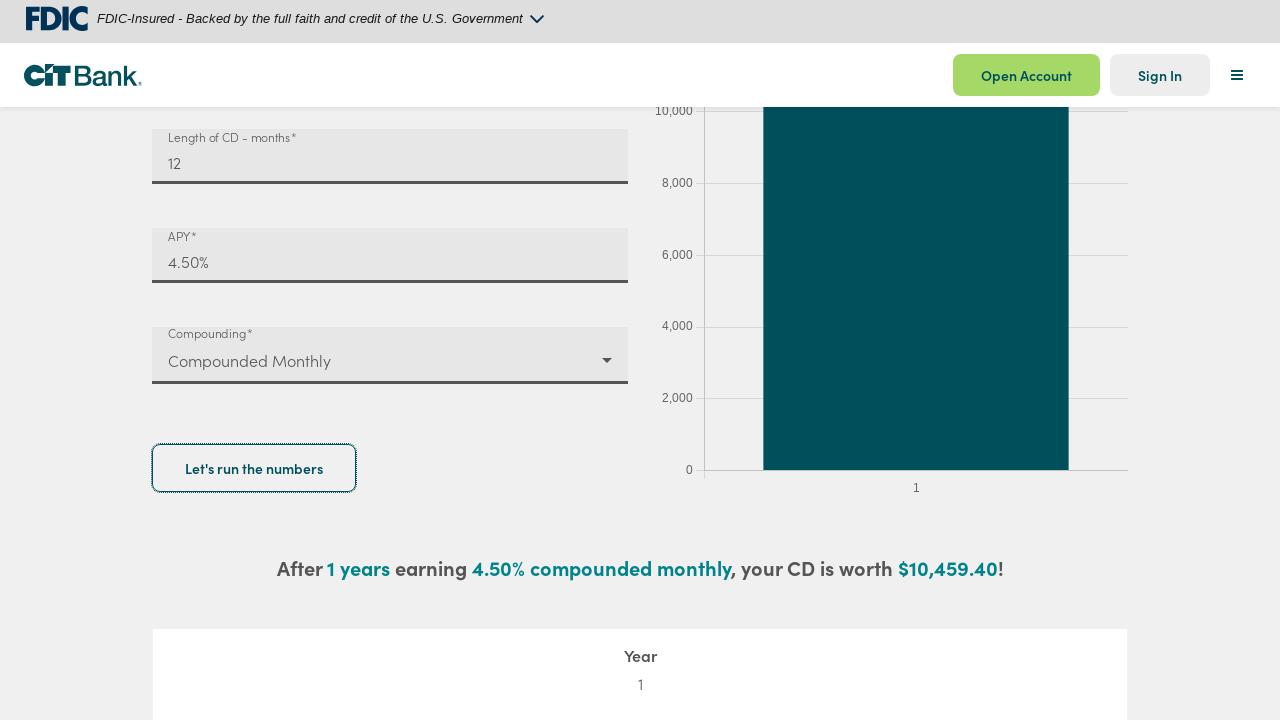